Clicks on model resume section and downloads a fresher Selenium resume PDF

Starting URL: http://greenstech.in/selenium-course-content.html

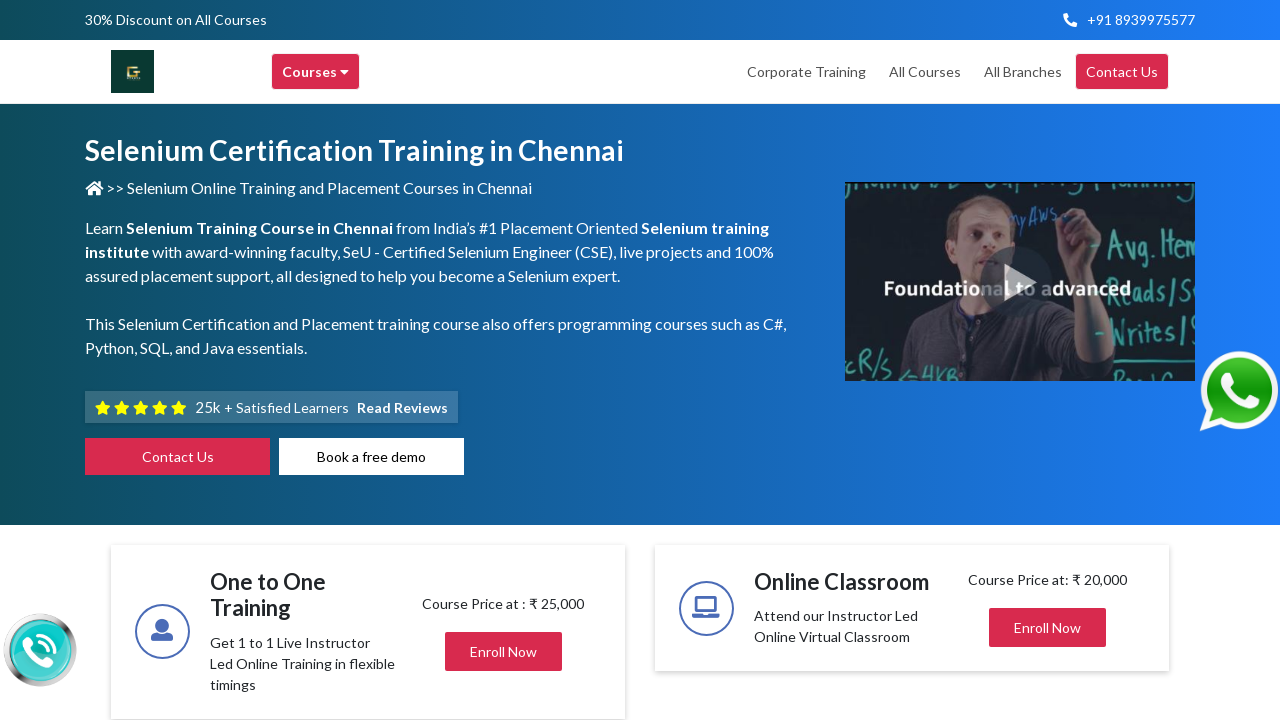

Clicked on model resume section (second h2 element) at (1007, 361) on (//h2[@class='mb-0'])[2]
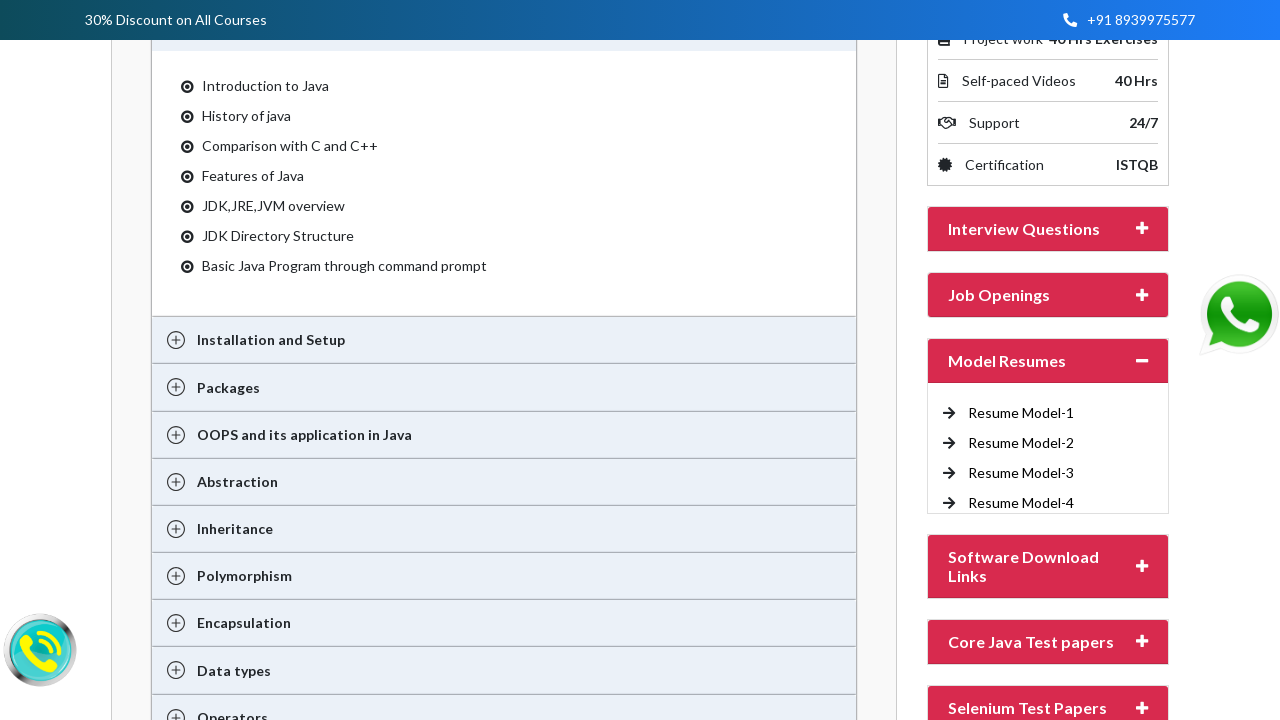

Clicked on fresher Selenium resume PDF link to download at (1021, 413) on a[href='http://traininginchennai.in/Fresher_Selenium_Resume.pdf']
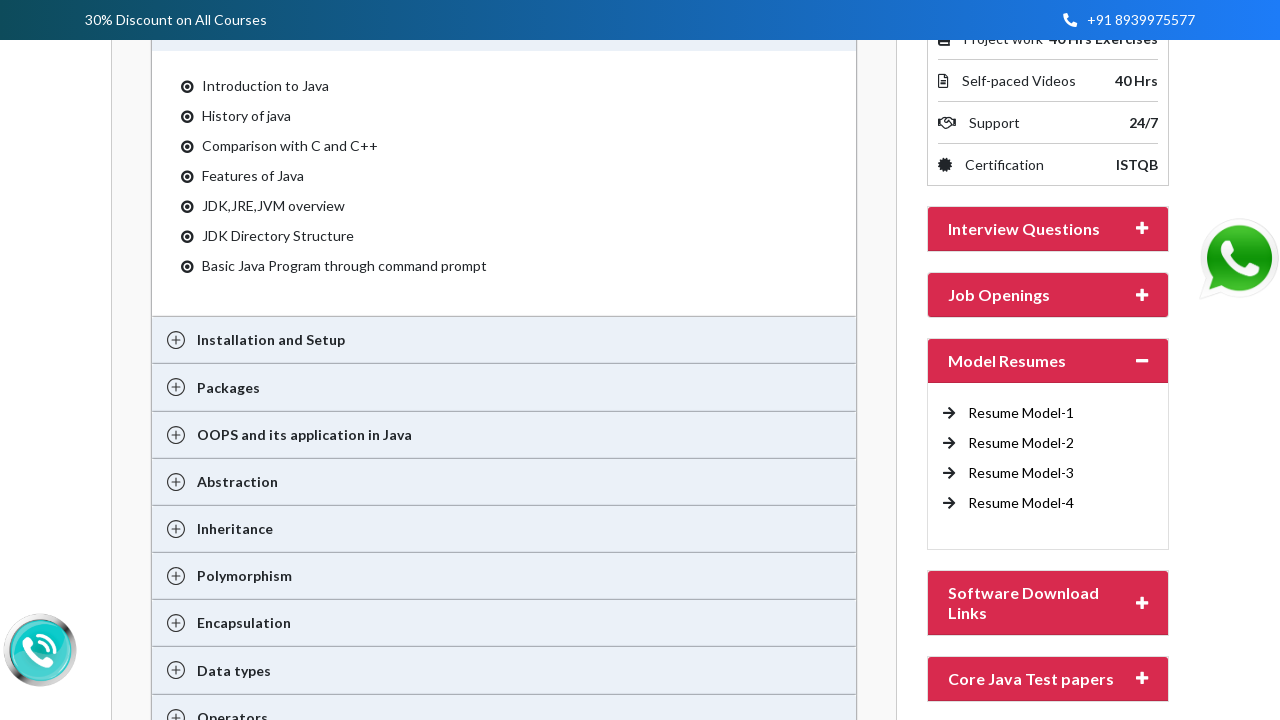

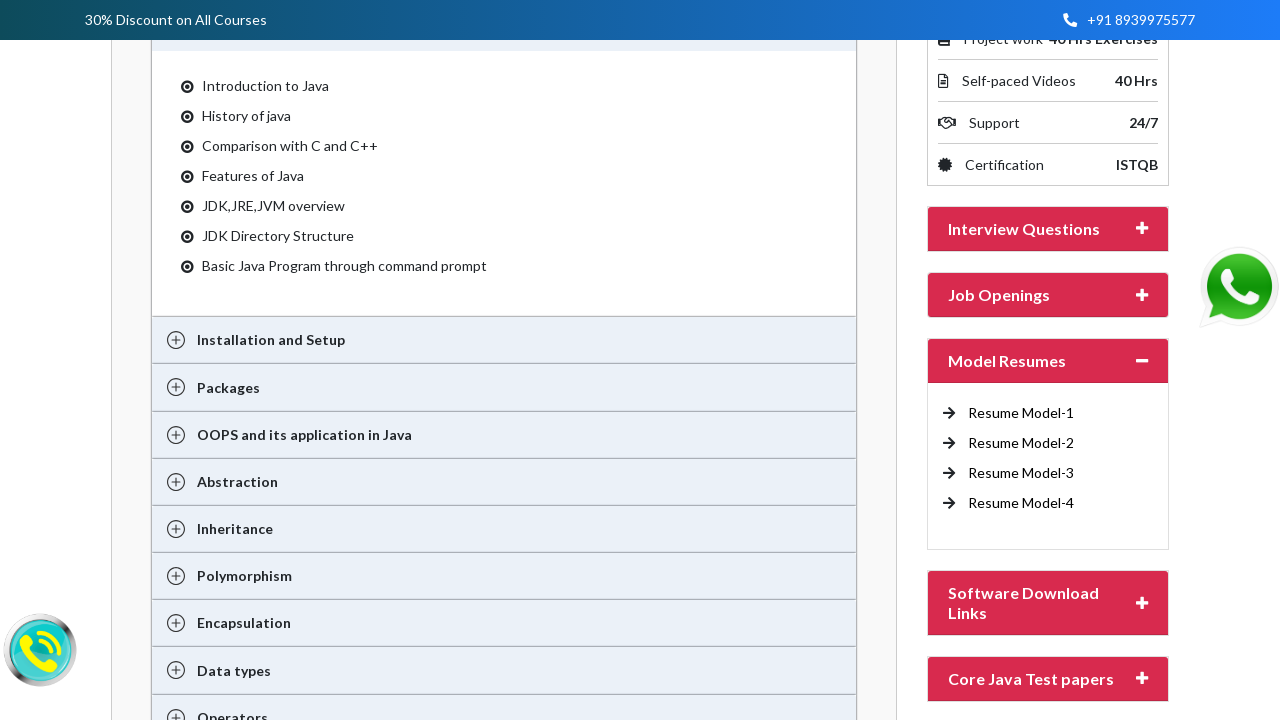